Opens multiple navigation links from the Selenium website in new tabs by right-clicking each link and opening in a new tab, then switches to the last opened tab

Starting URL: https://www.selenium.dev/

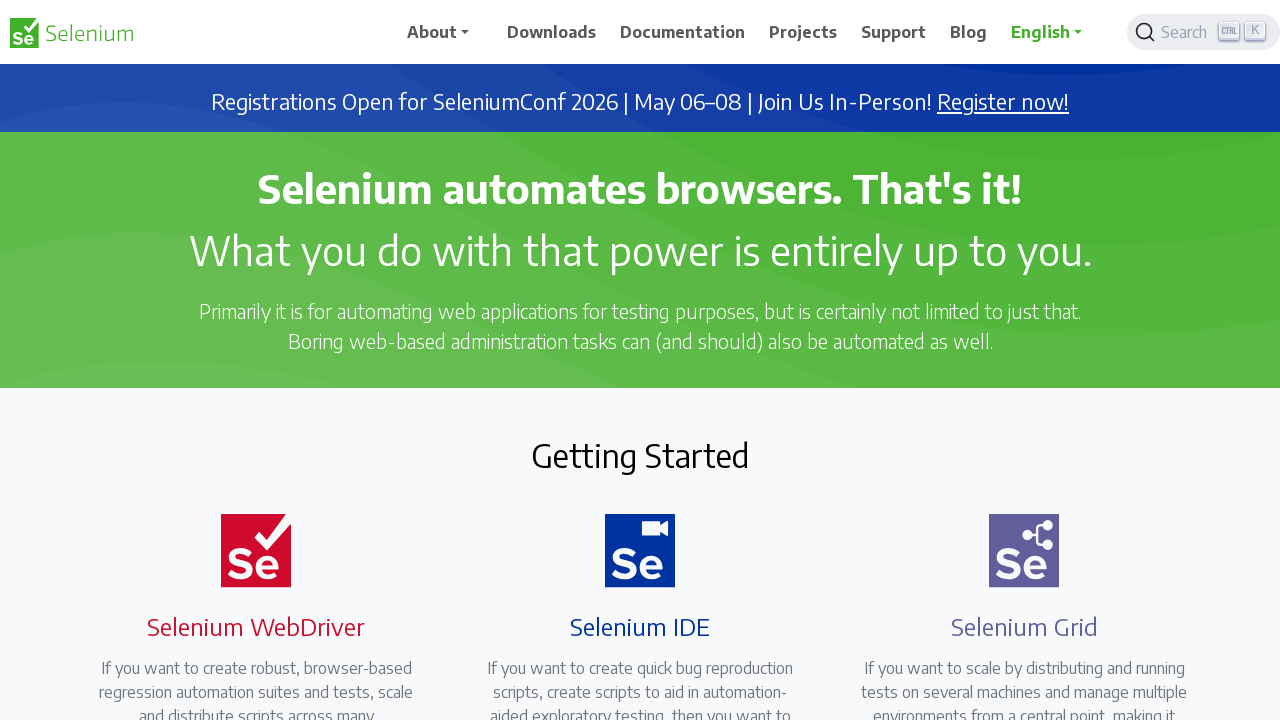

Located 'About' navigation link
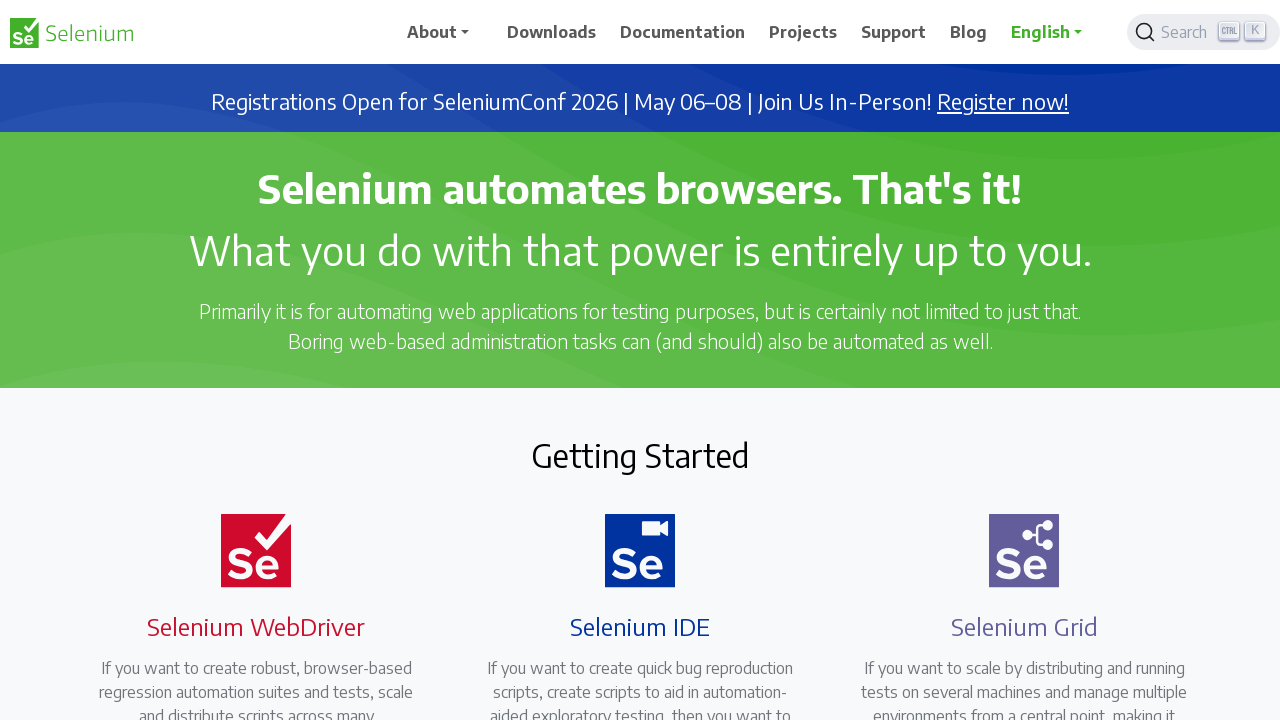

Located 'Downloads' navigation link
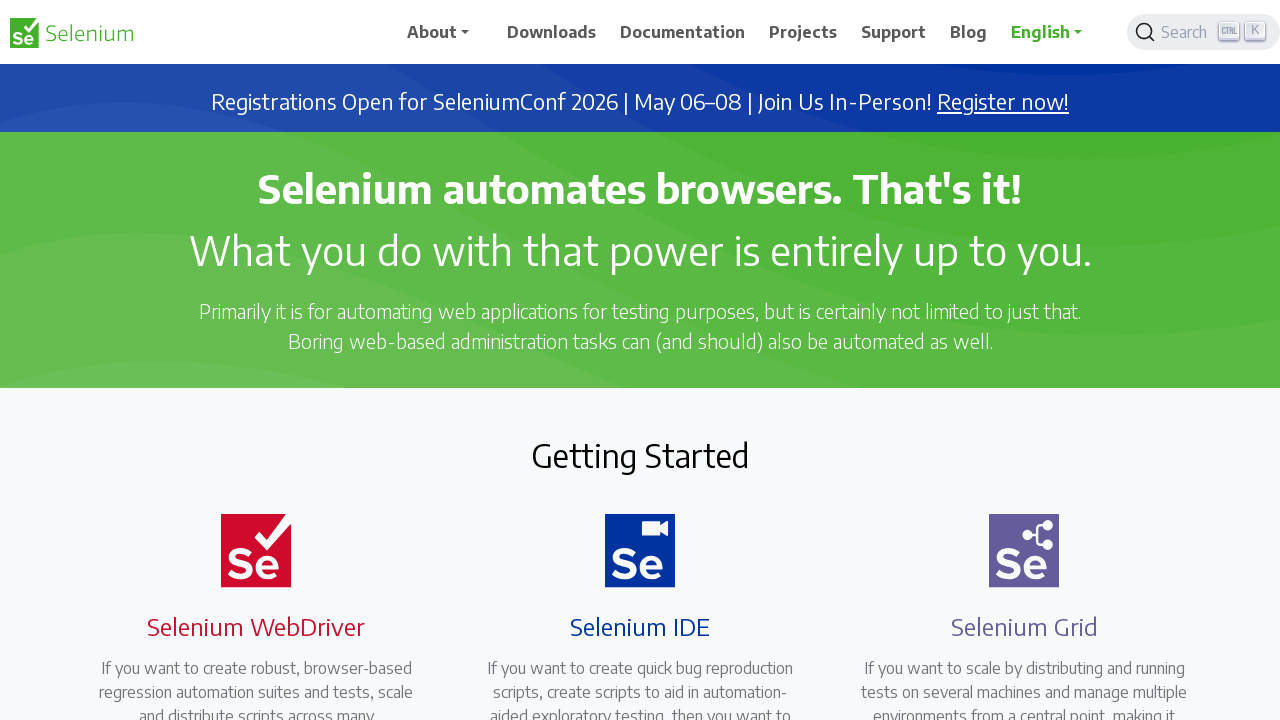

Located 'Documentation' navigation link
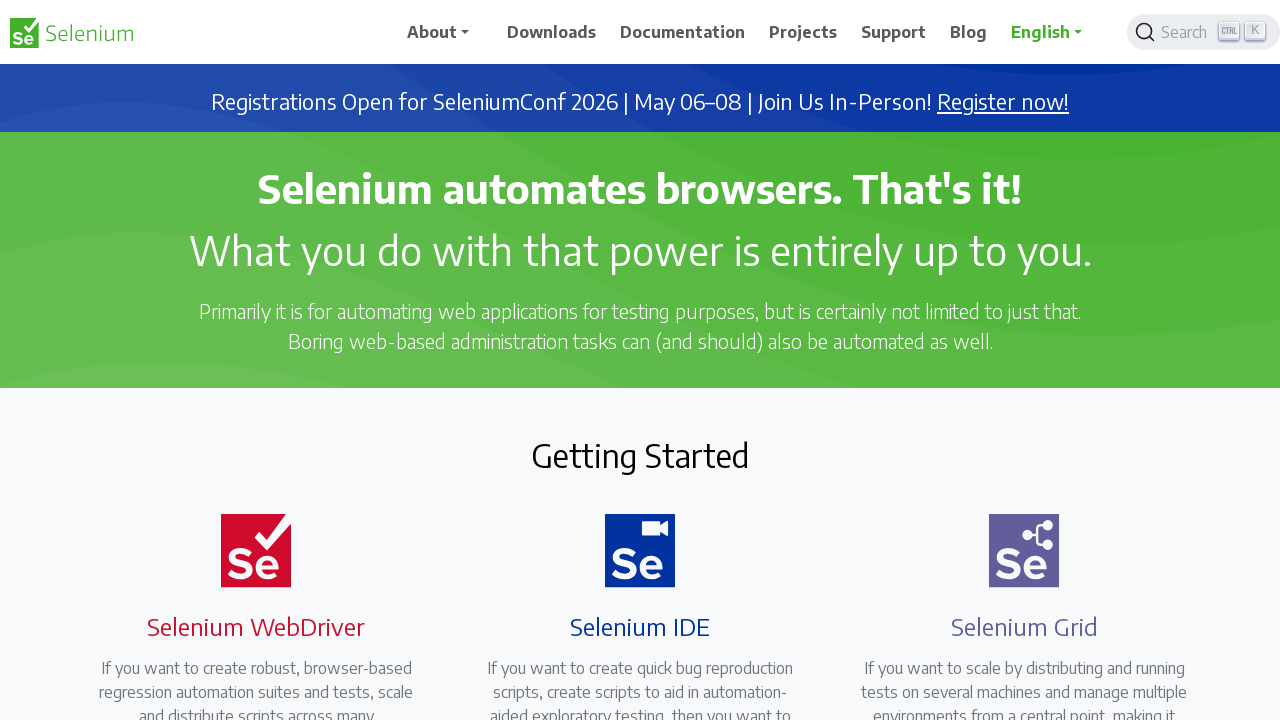

Located 'Projects' navigation link
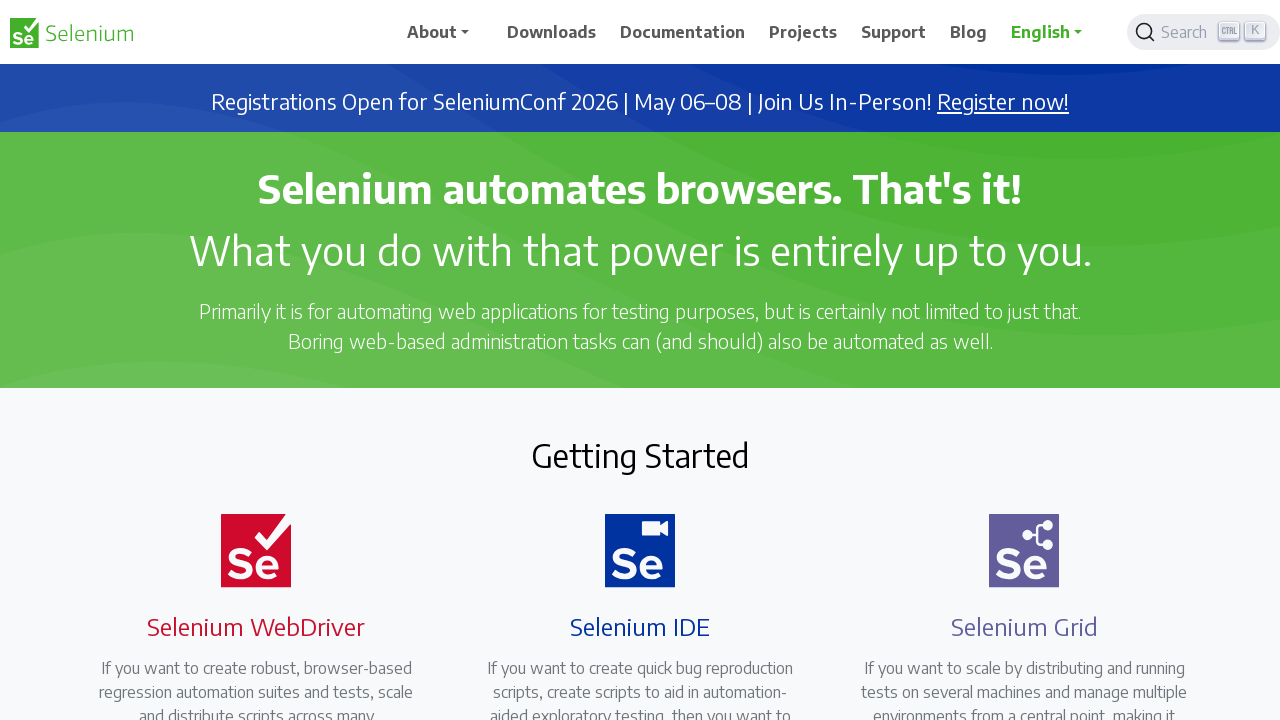

Located 'Support' navigation link
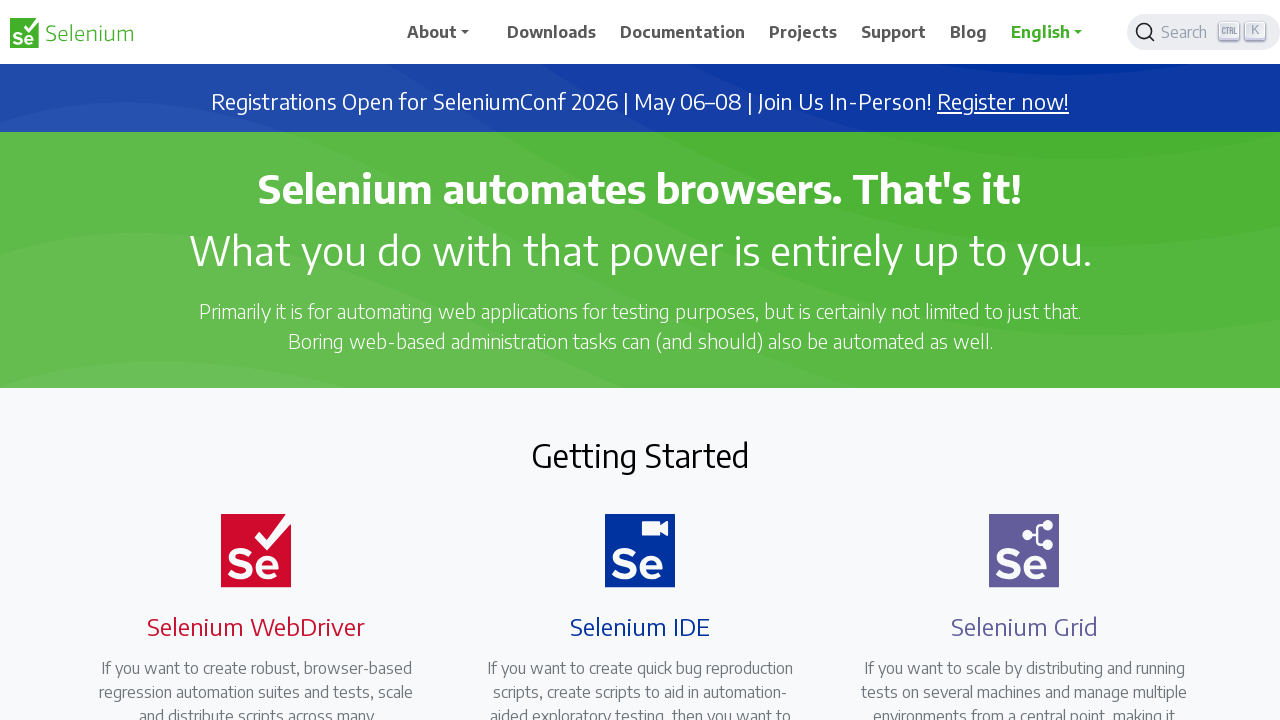

Located 'Blog' navigation link
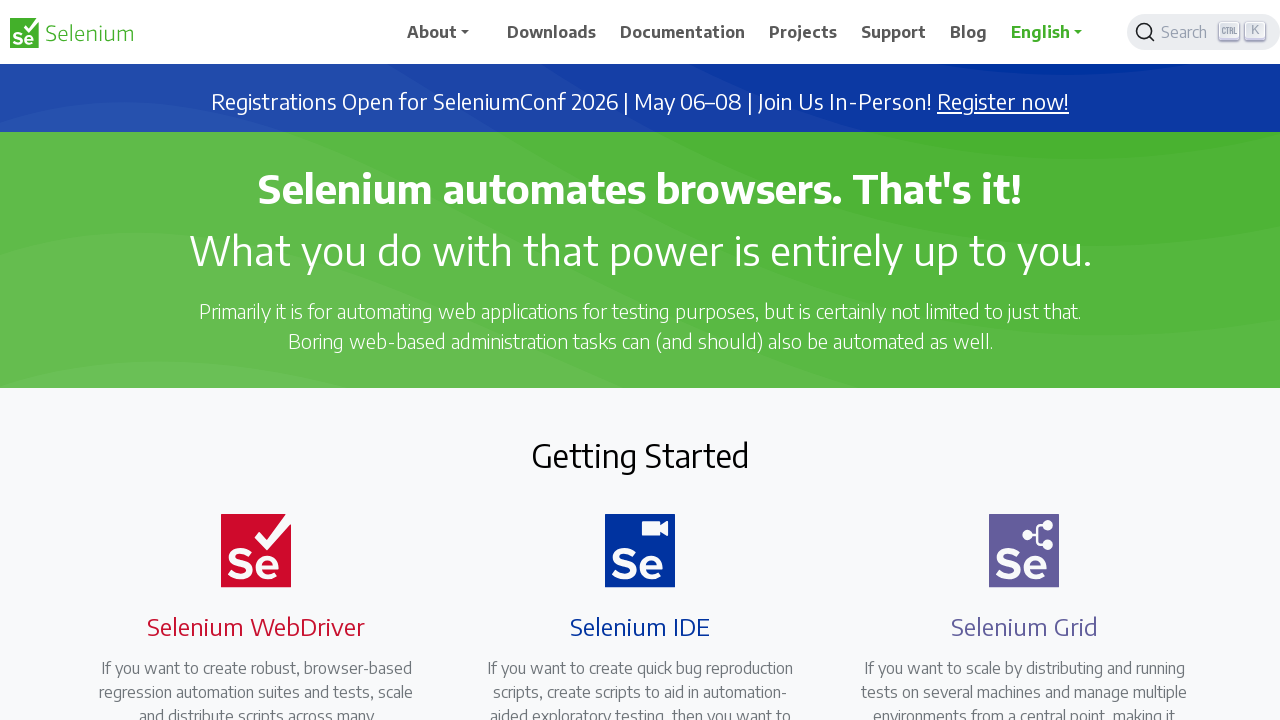

Opened 'About' link in new tab using Ctrl+click at (445, 32) on xpath=//a[text()='About']
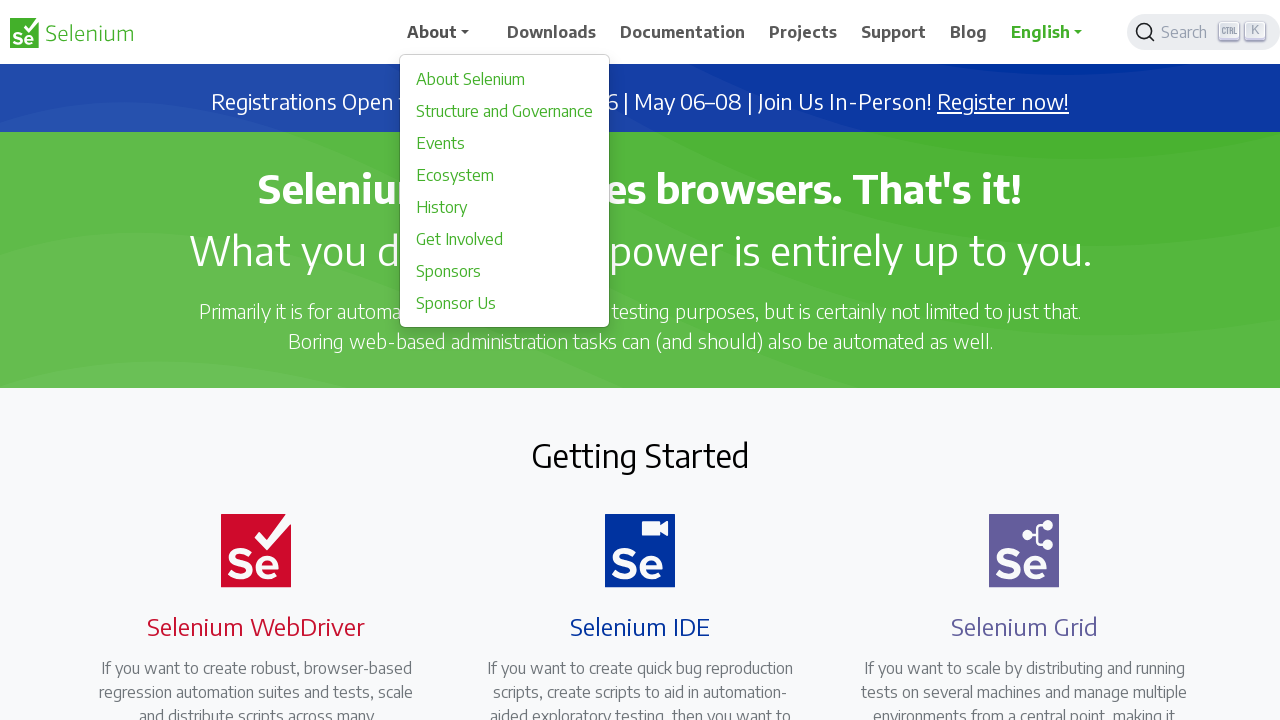

Opened 'Downloads' link in new tab using Ctrl+click at (552, 32) on xpath=//span[text()='Downloads']
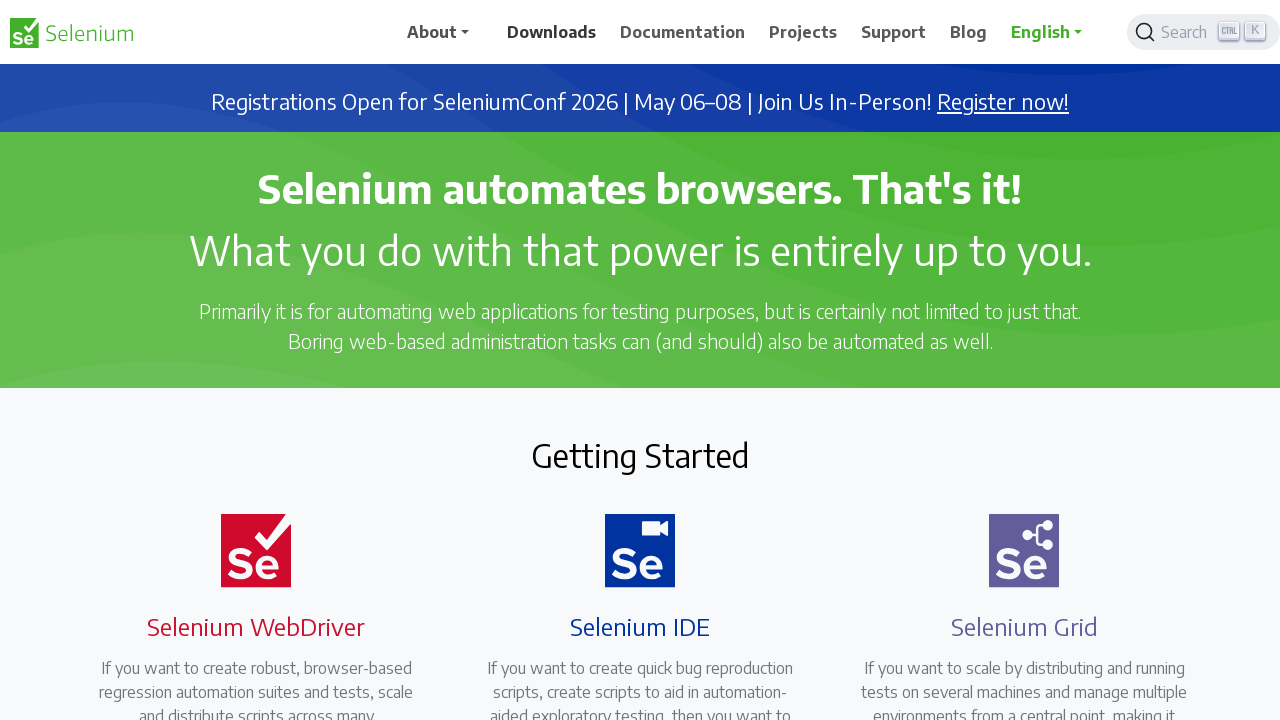

Opened 'Documentation' link in new tab using Ctrl+click at (683, 32) on xpath=//span[text()='Documentation']
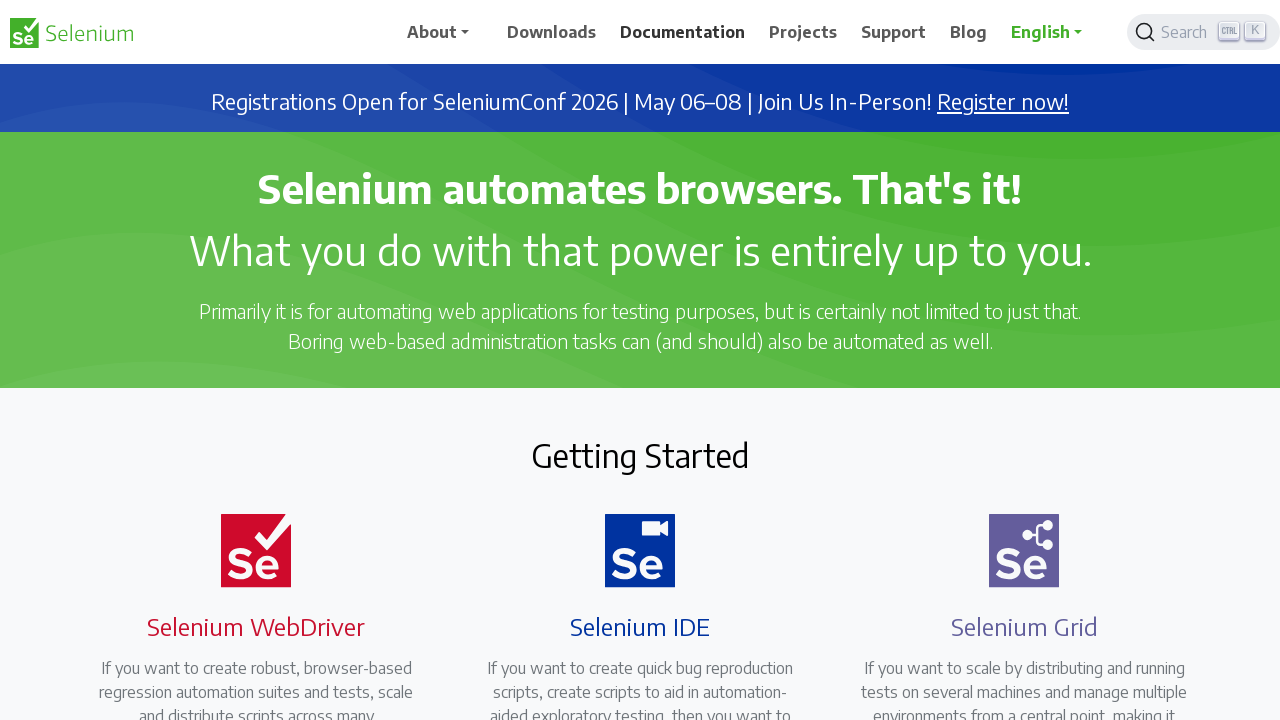

Opened 'Projects' link in new tab using Ctrl+click at (803, 32) on xpath=//span[text()='Projects']
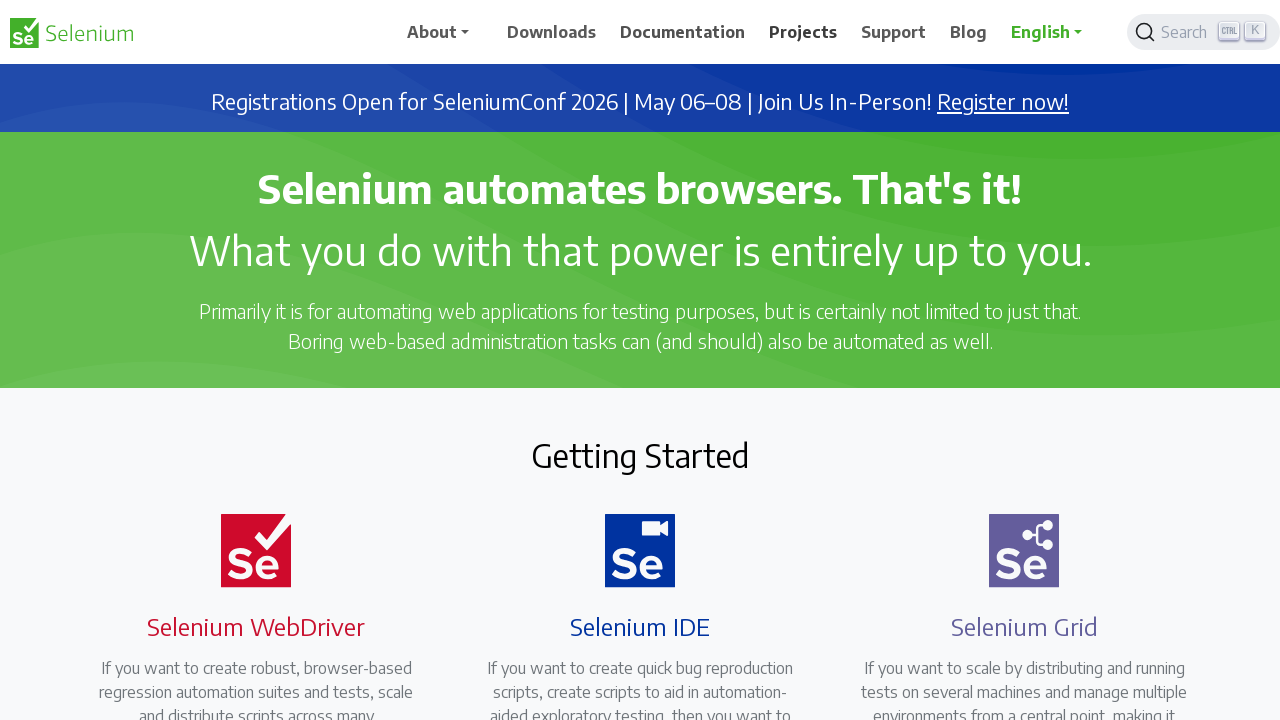

Opened 'Support' link in new tab using Ctrl+click at (894, 32) on xpath=//span[text()='Support']
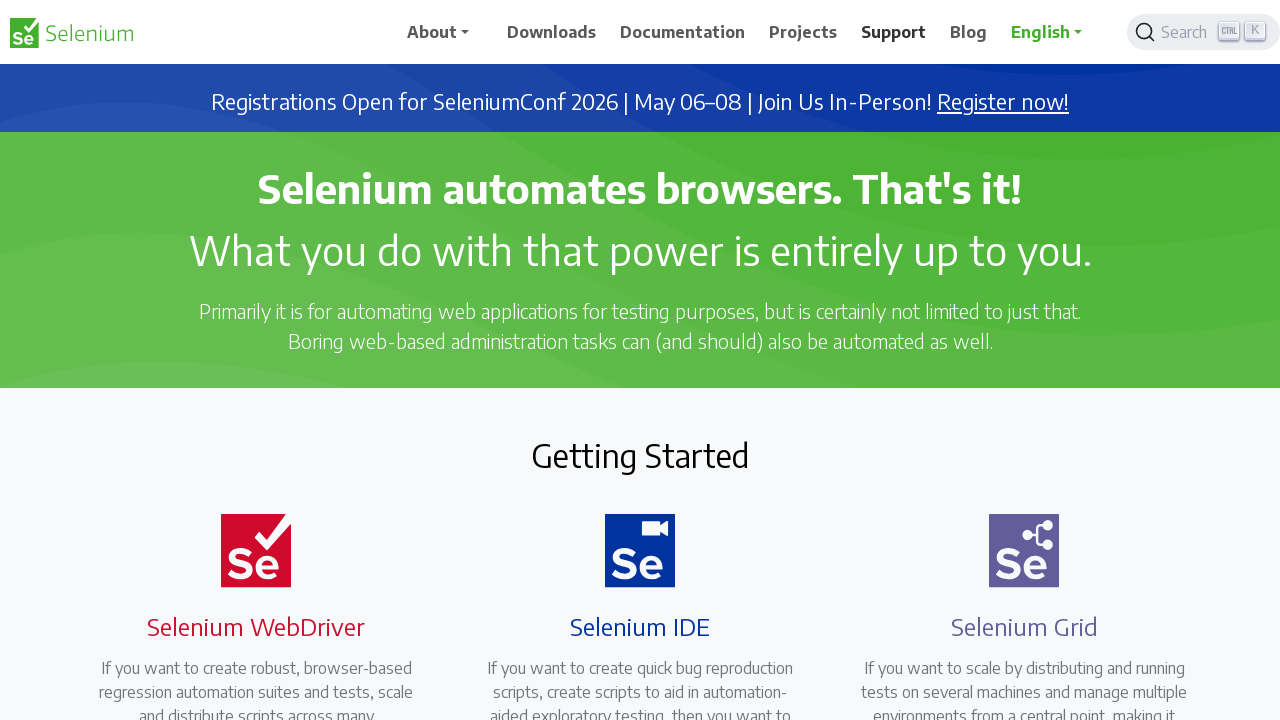

Opened 'Blog' link in new tab using Ctrl+click at (969, 32) on xpath=//span[text()='Blog']
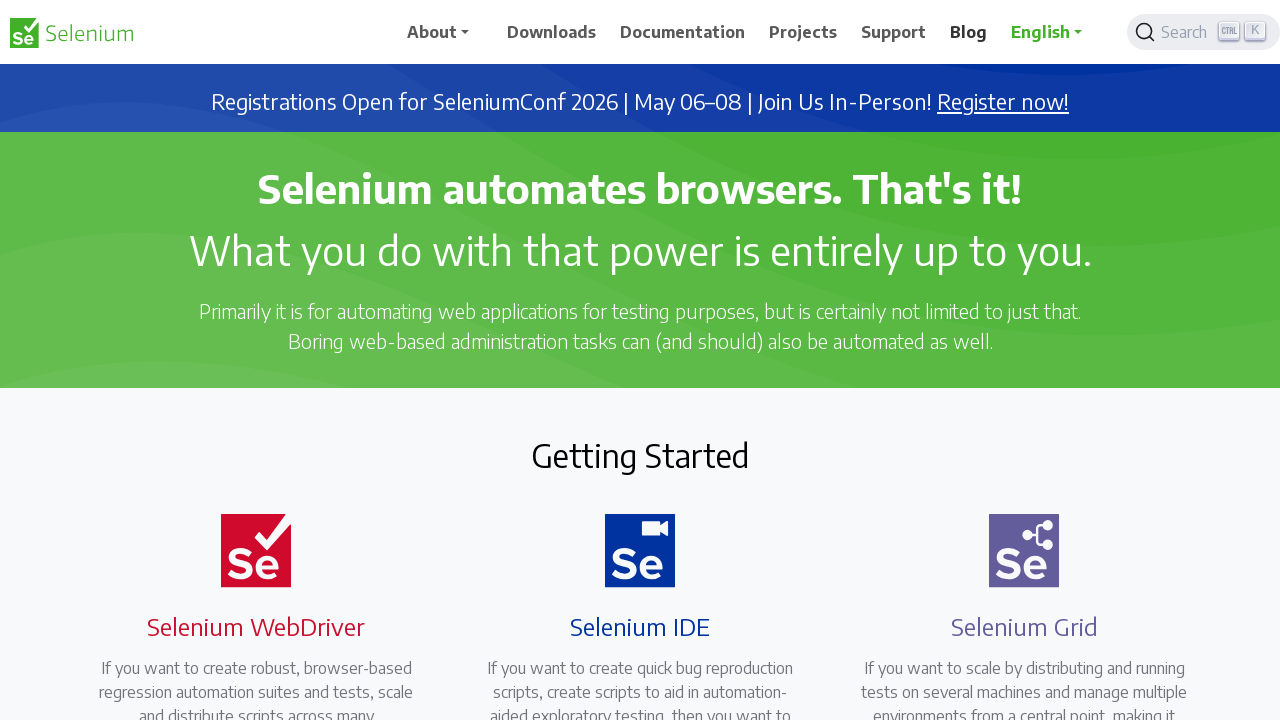

Retrieved all open tabs from context
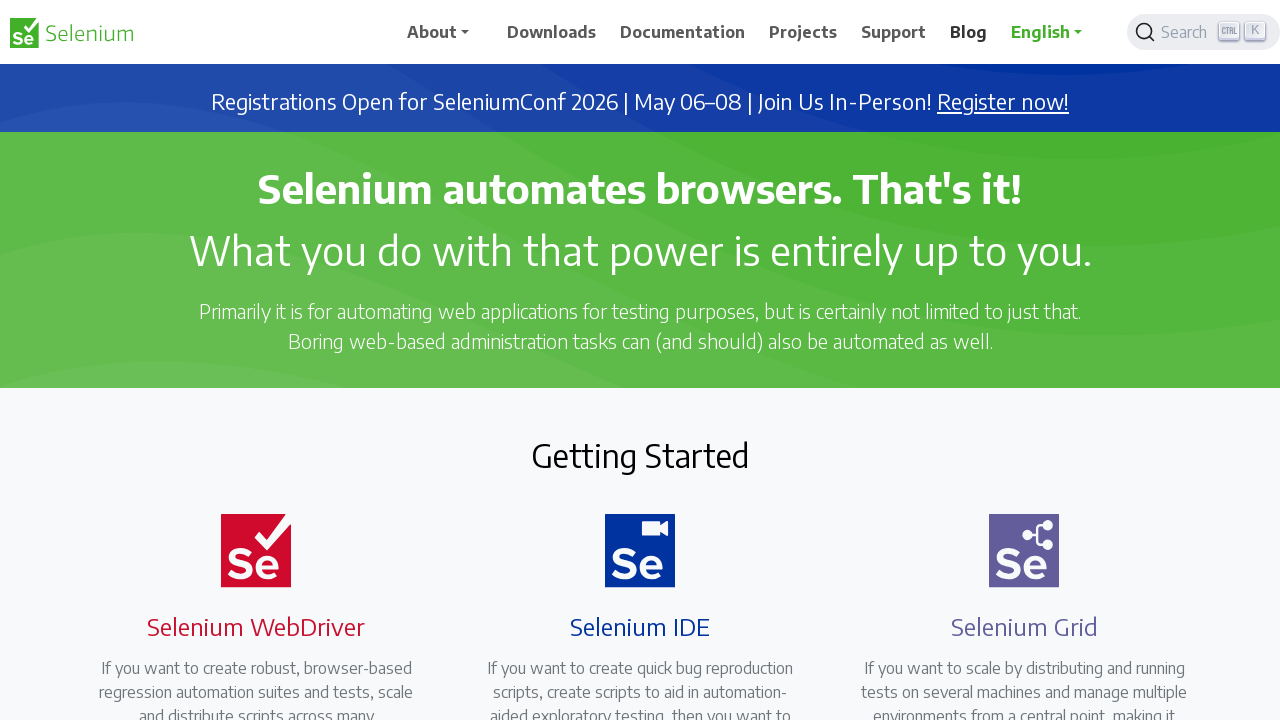

Selected the last opened tab
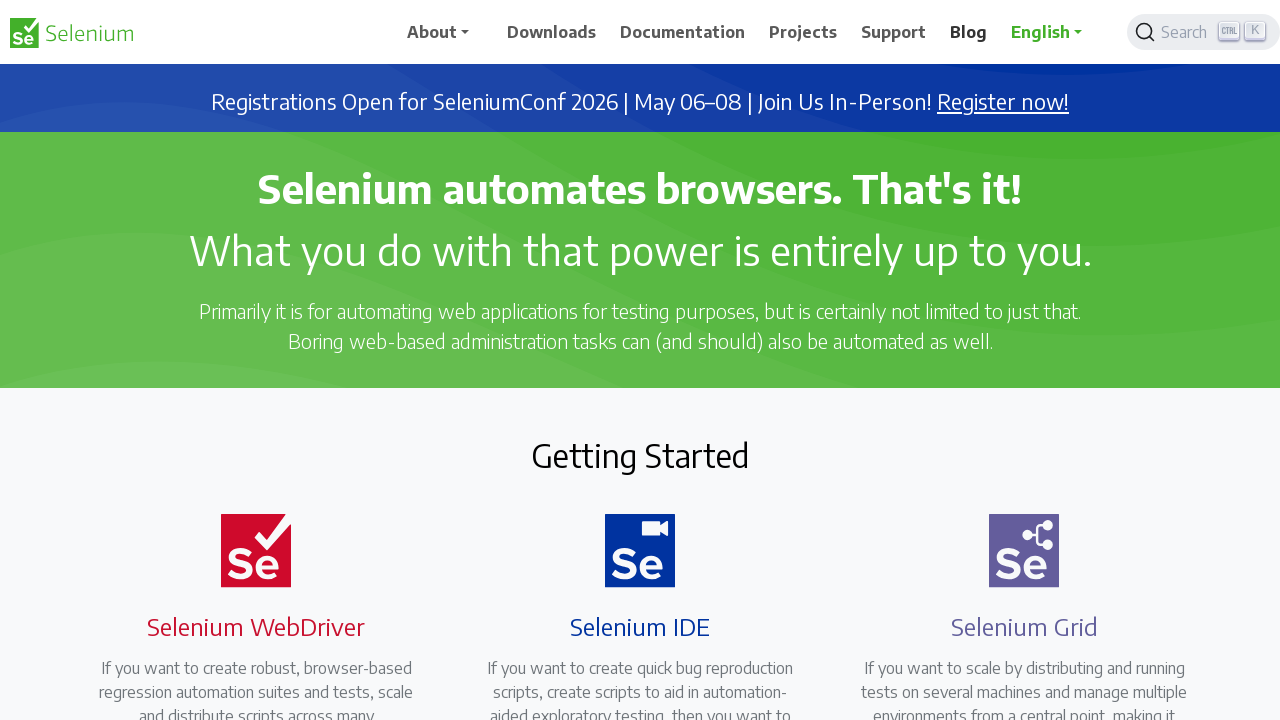

Brought the last tab to the front
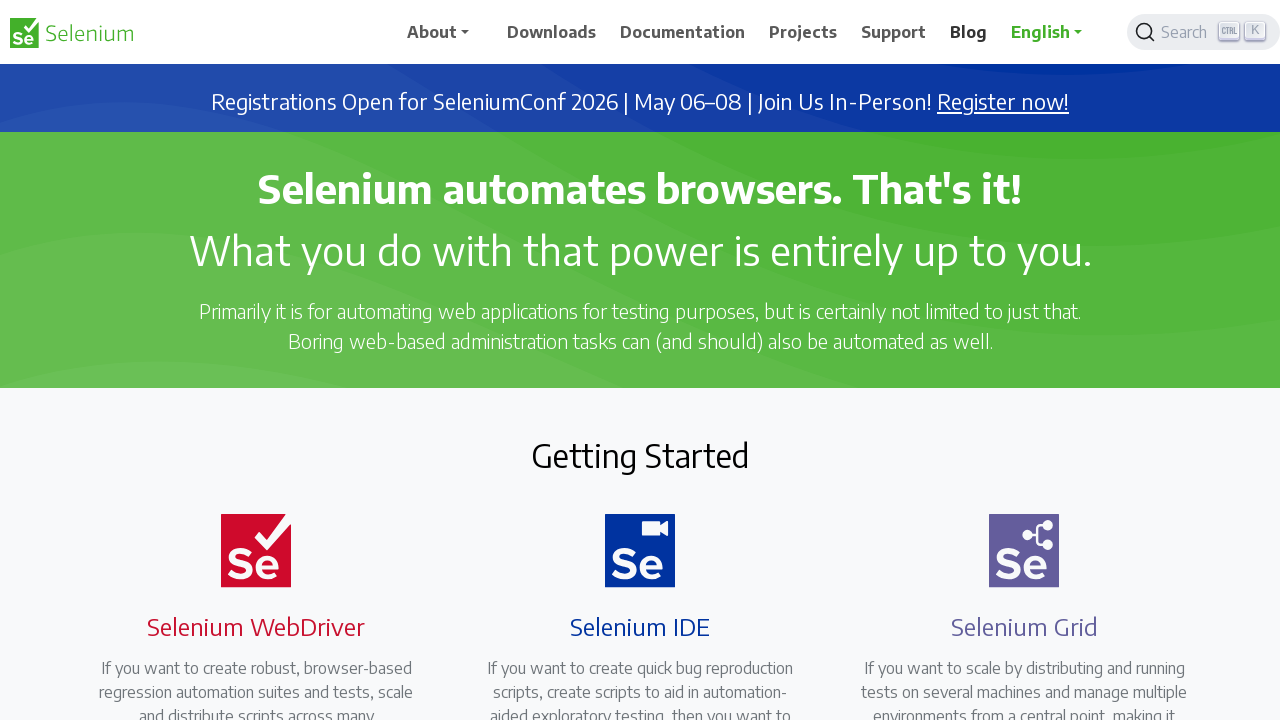

Waited 3 seconds for the last tab to fully load
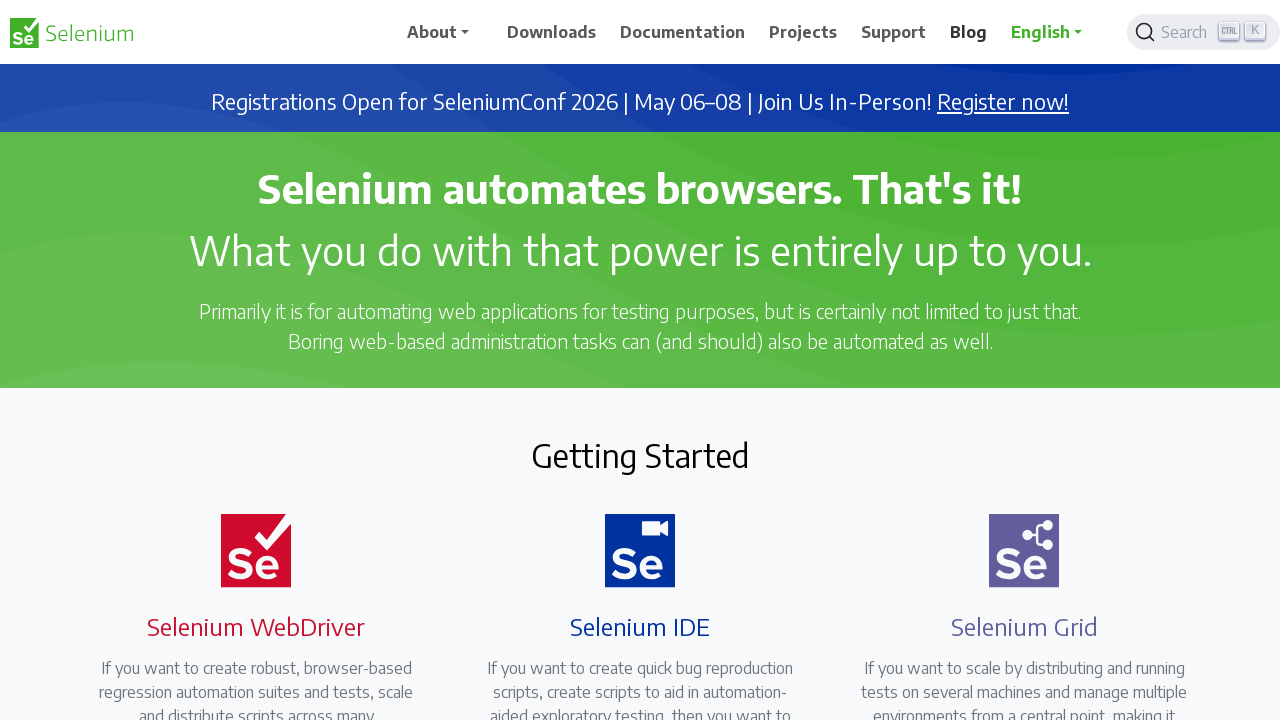

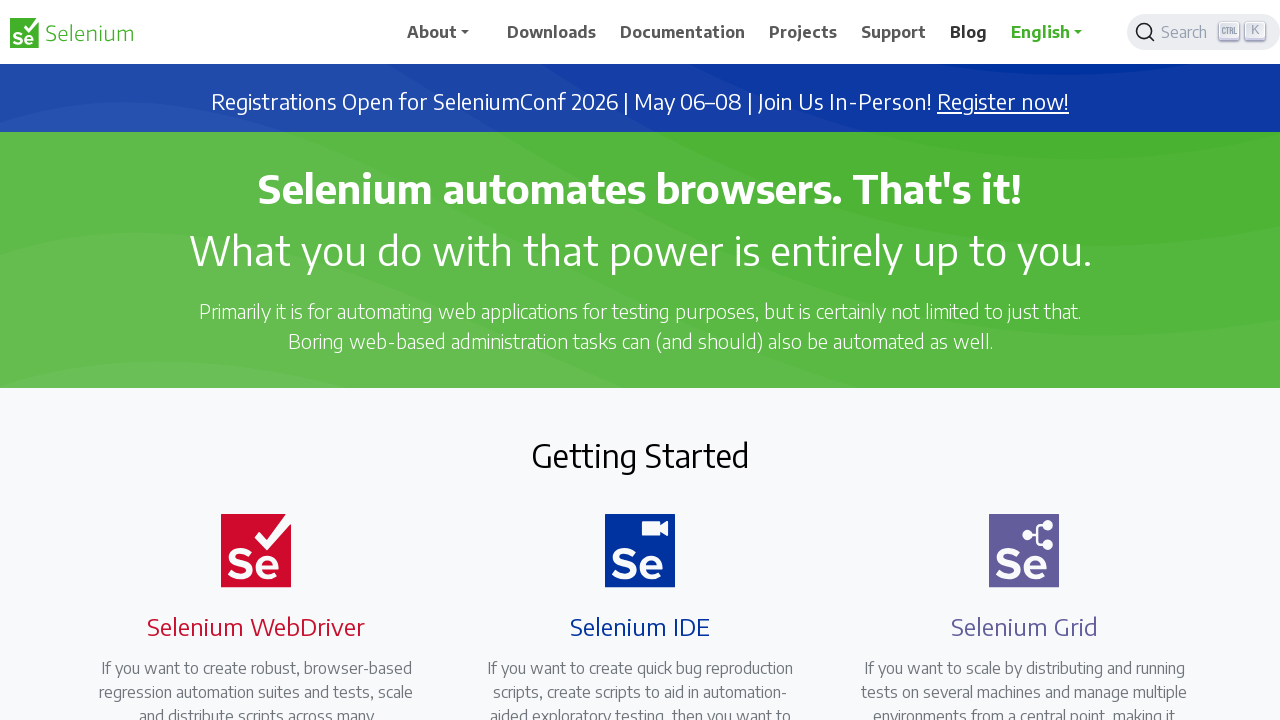